Tests waiting for JavaScript rendering queue to complete using custom JavaScript evaluation and verifies the message count display

Starting URL: https://eviltester.github.io/synchole/messages.html

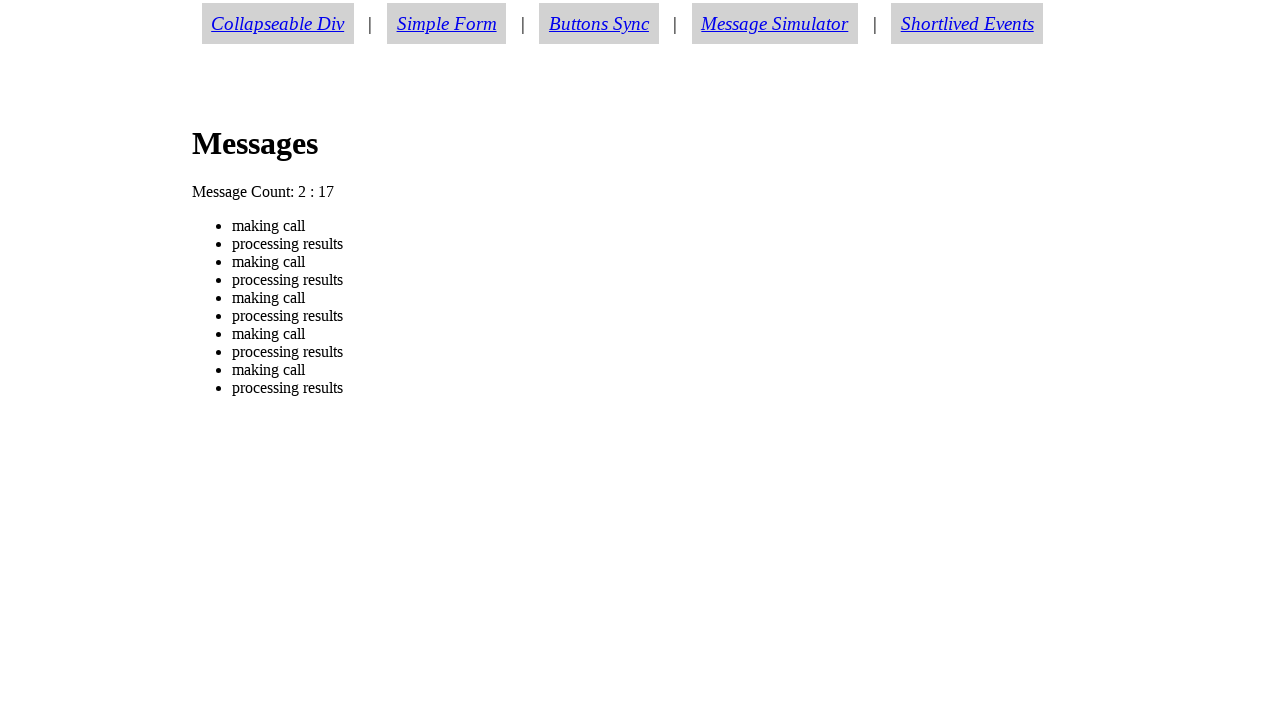

Waited for JavaScript rendering queue to complete (totalMessagesReceived > 0 and renderingQueueCount == 0)
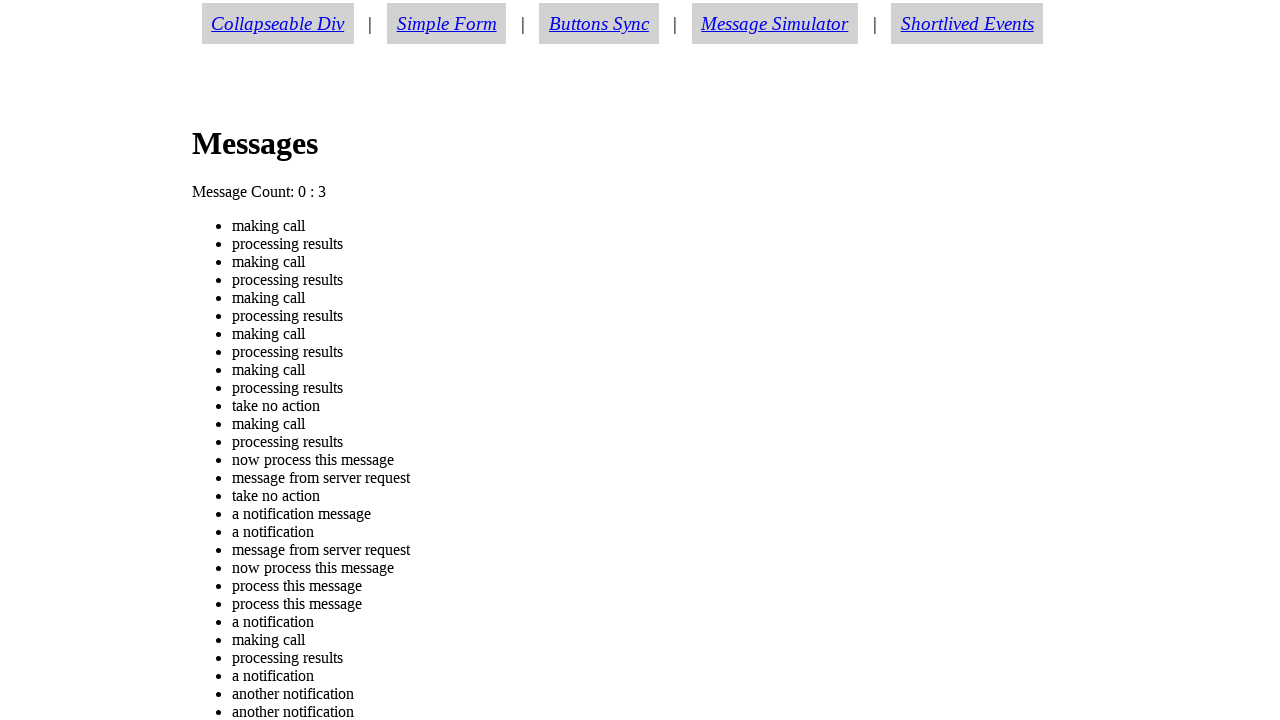

Message count element became visible
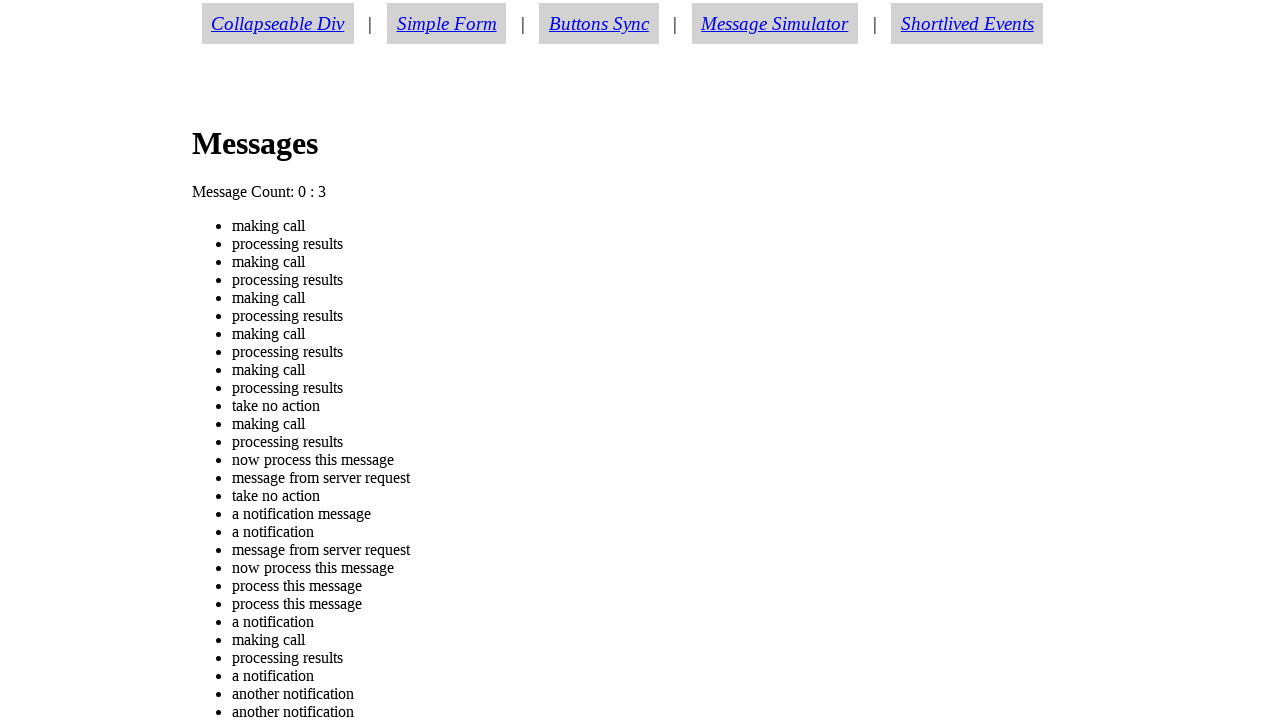

Waited for message count text to display 'Message Count: 0 : 0'
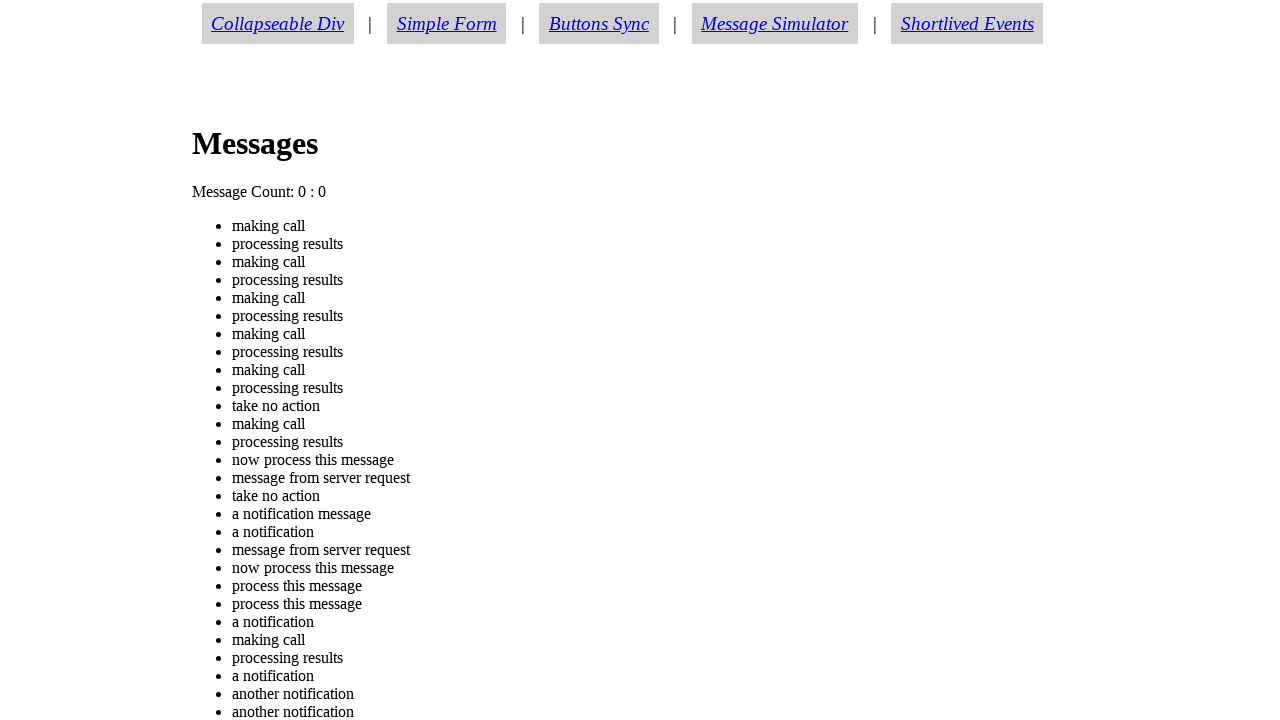

Verified message count text matches expected value 'Message Count: 0 : 0'
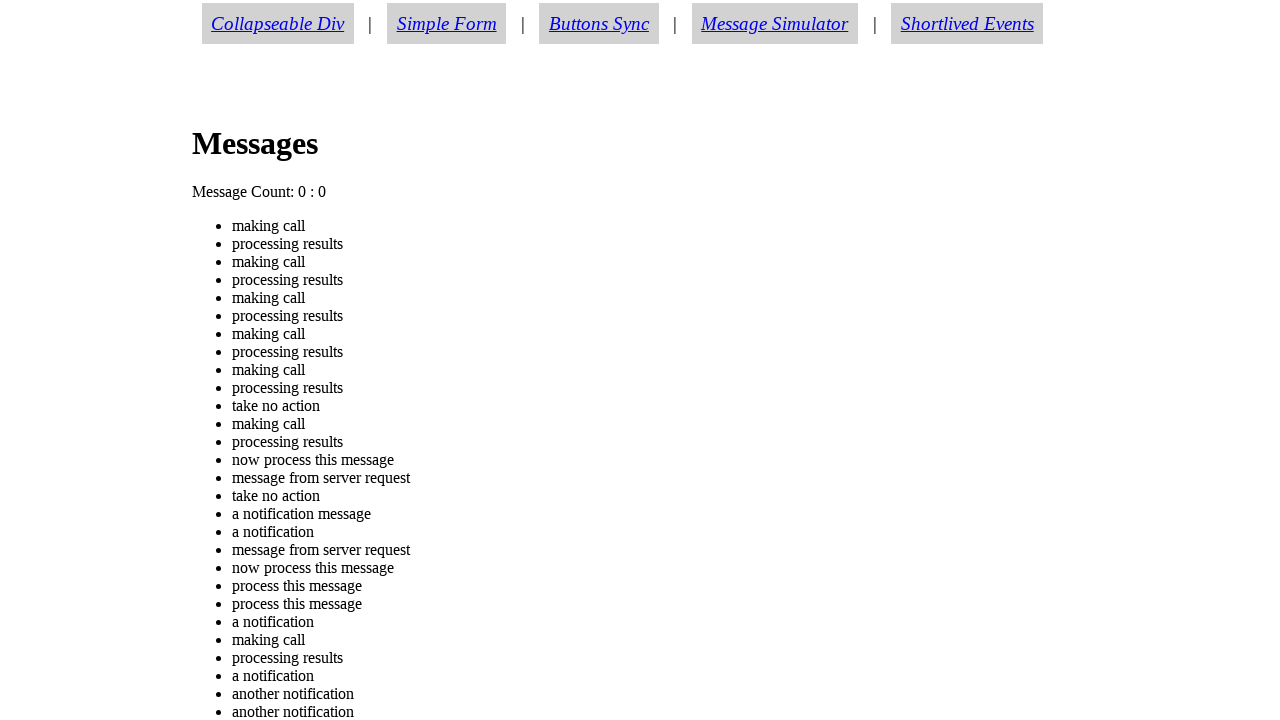

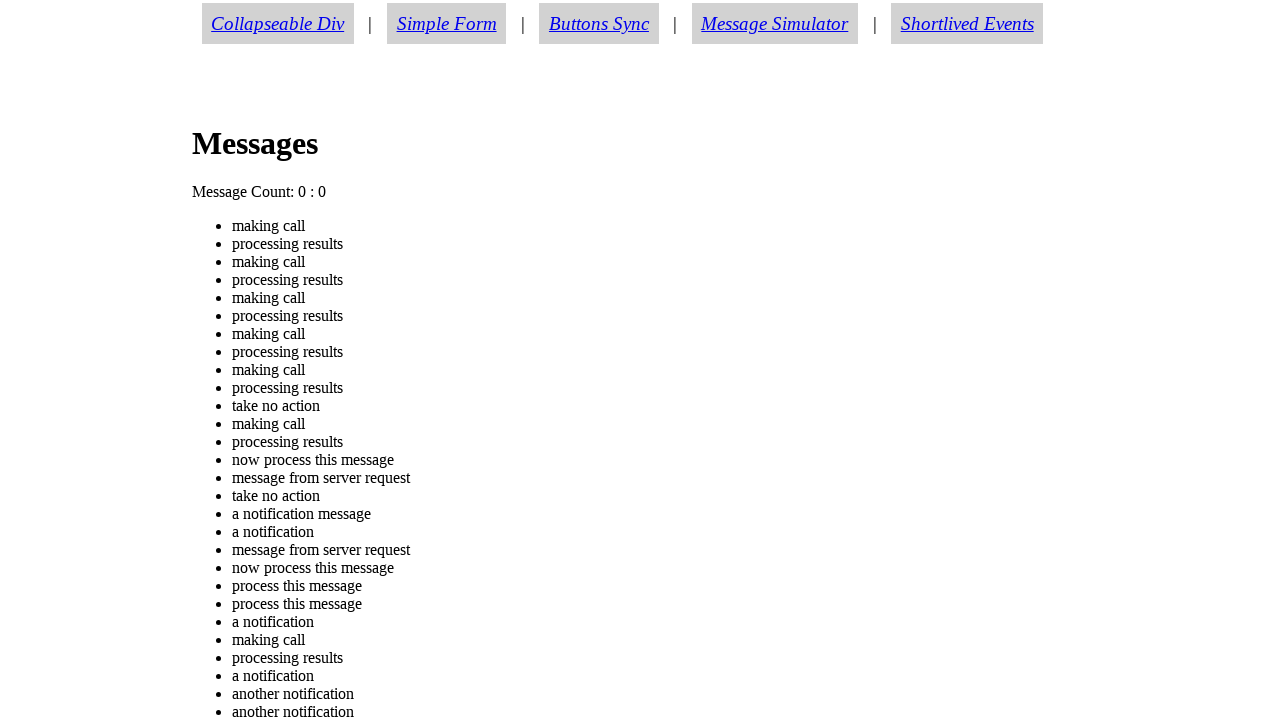